Tests that clicking the Due column header sorts the table data in ascending order by verifying the Due column values are properly sorted

Starting URL: http://the-internet.herokuapp.com/tables

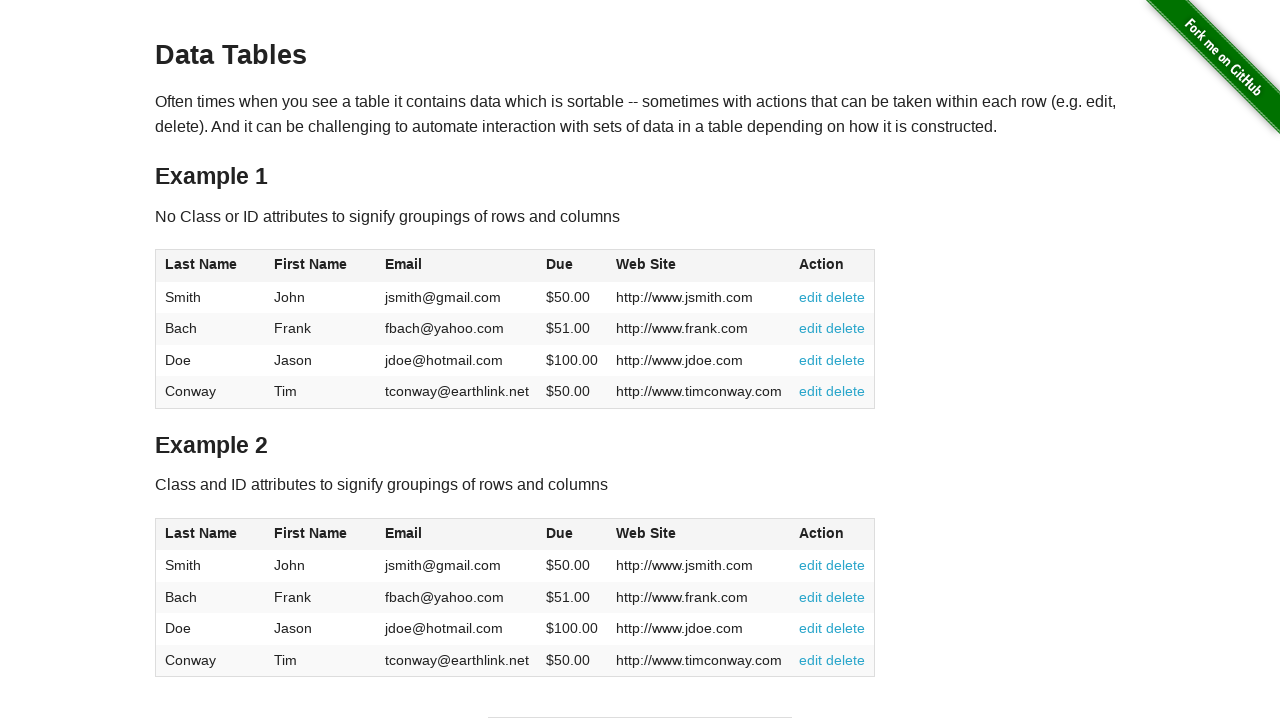

Clicked the Due column header to sort in ascending order at (572, 266) on #table1 thead tr th:nth-of-type(4)
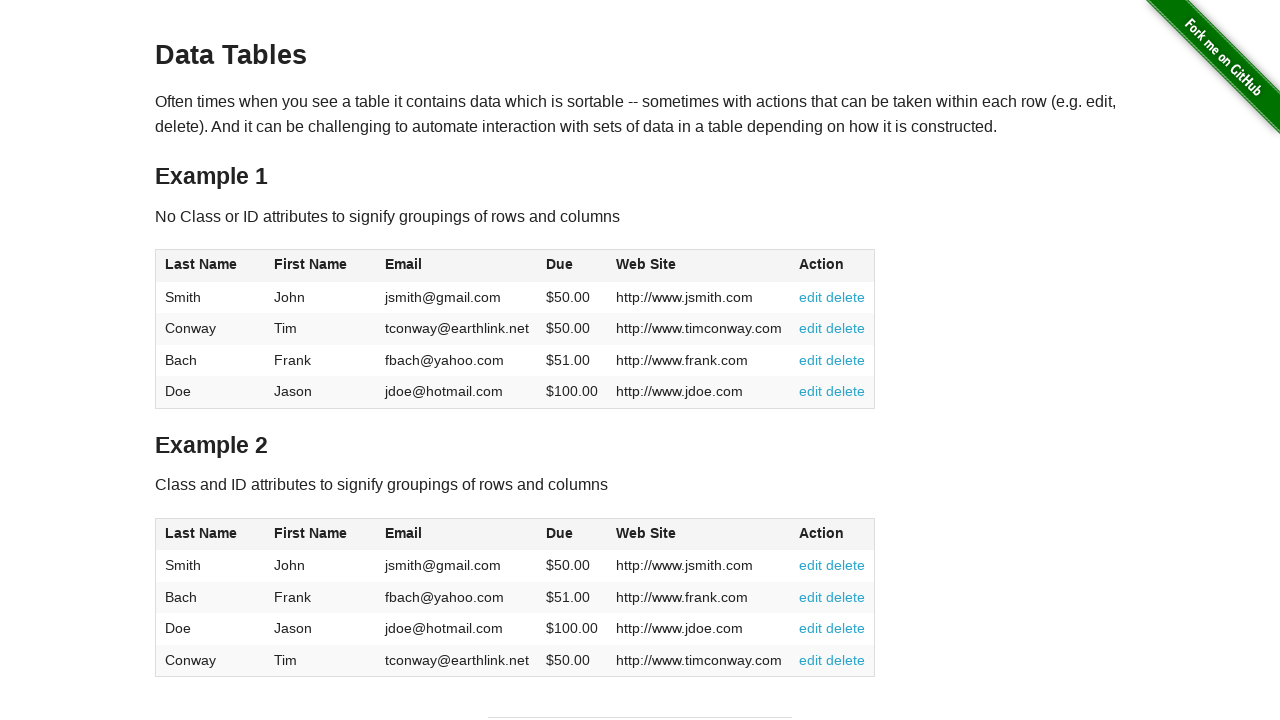

Due column data loaded and ready
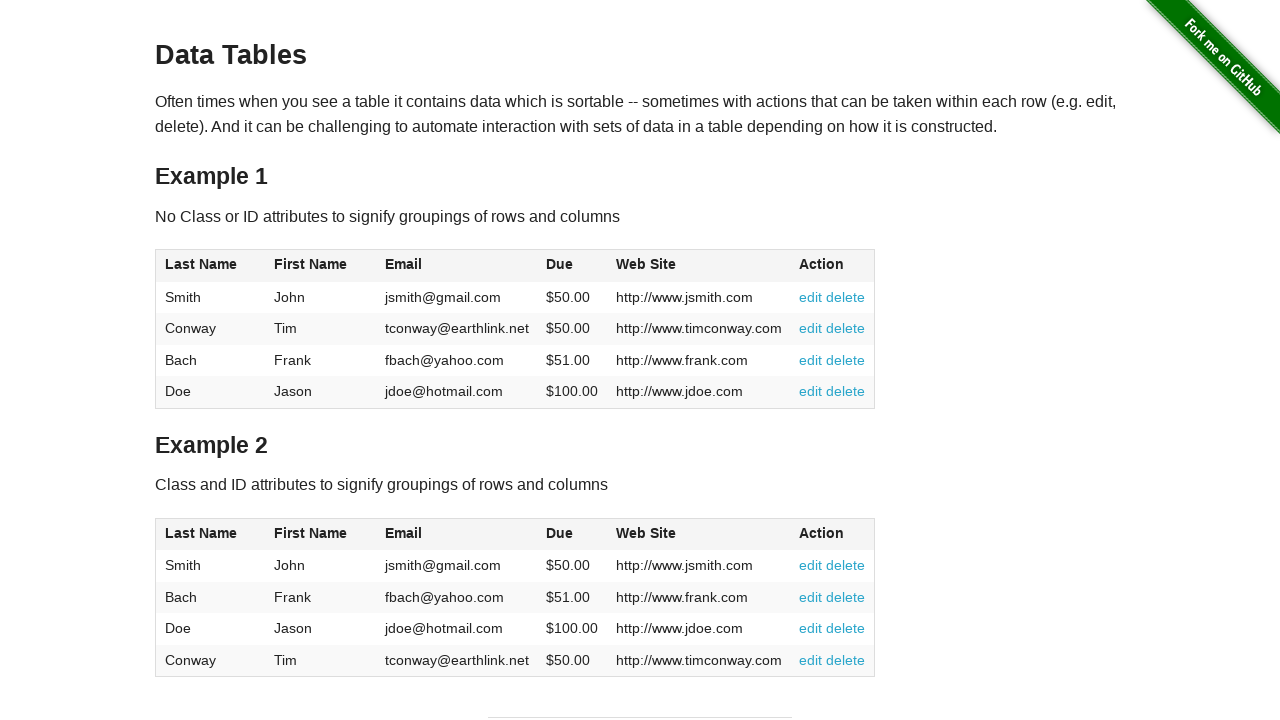

Retrieved all Due column values from table rows
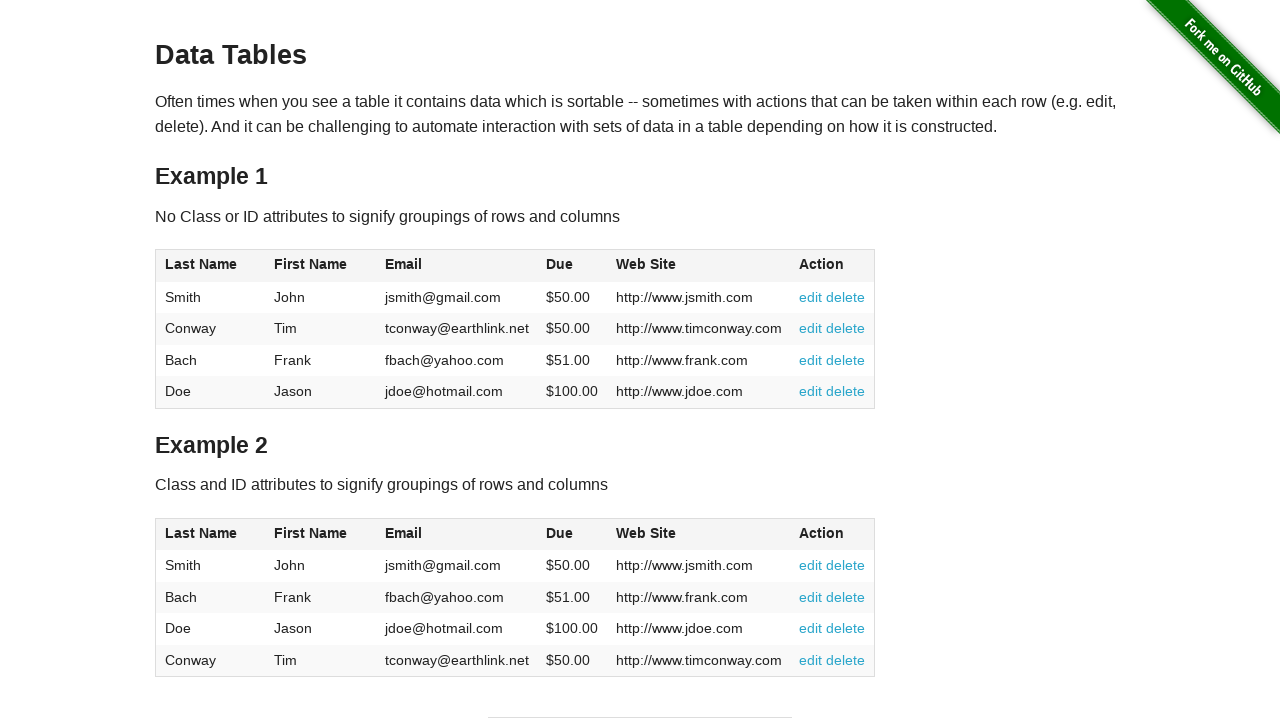

Converted Due column values to floats for comparison
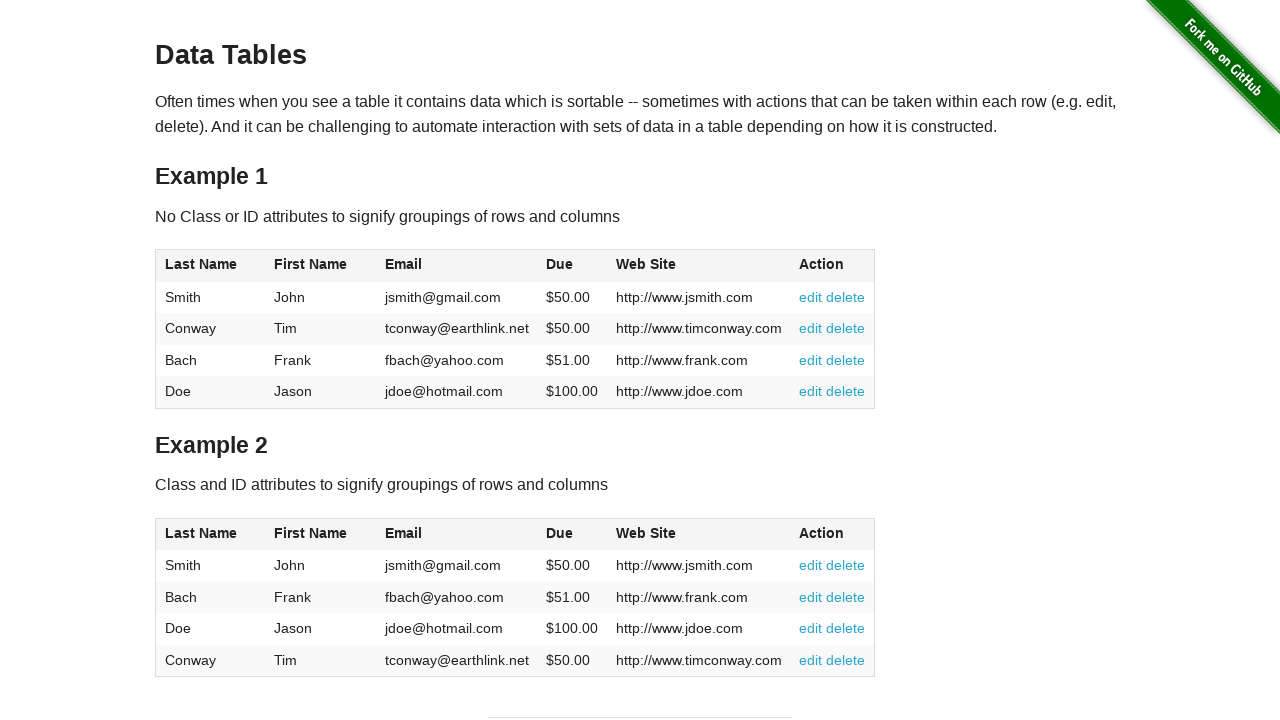

Verified that Due column values are sorted in ascending order
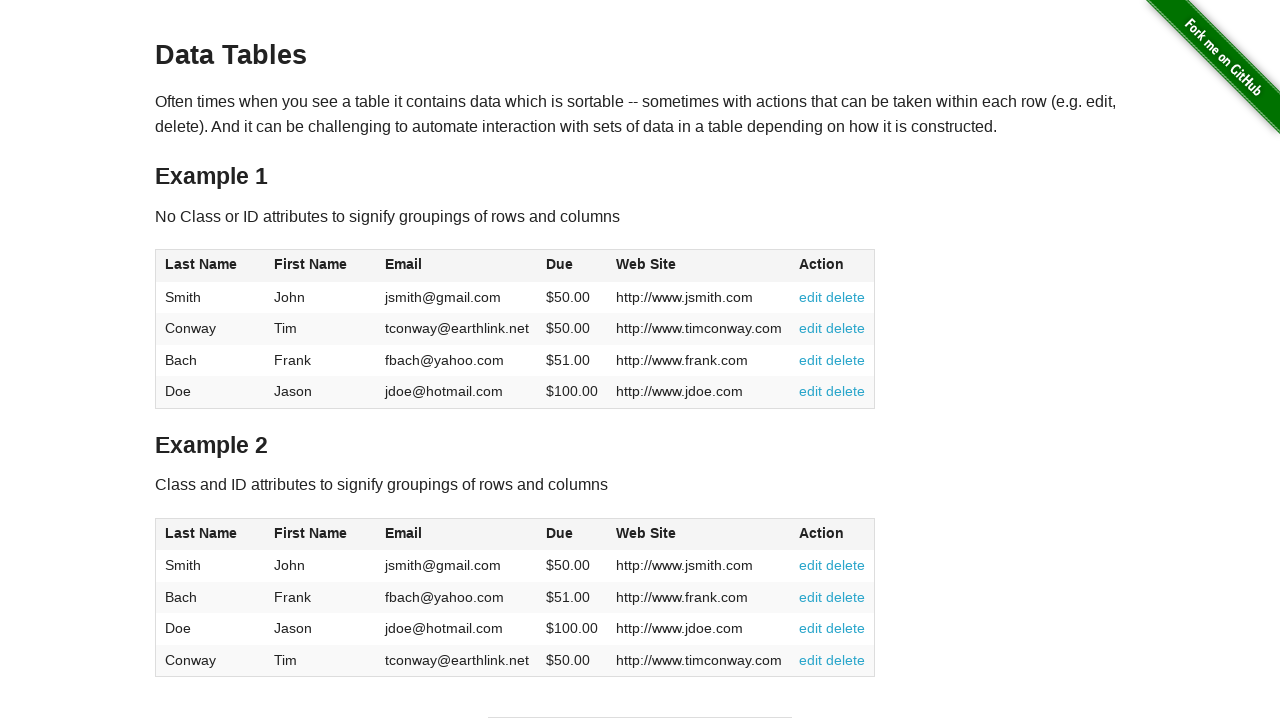

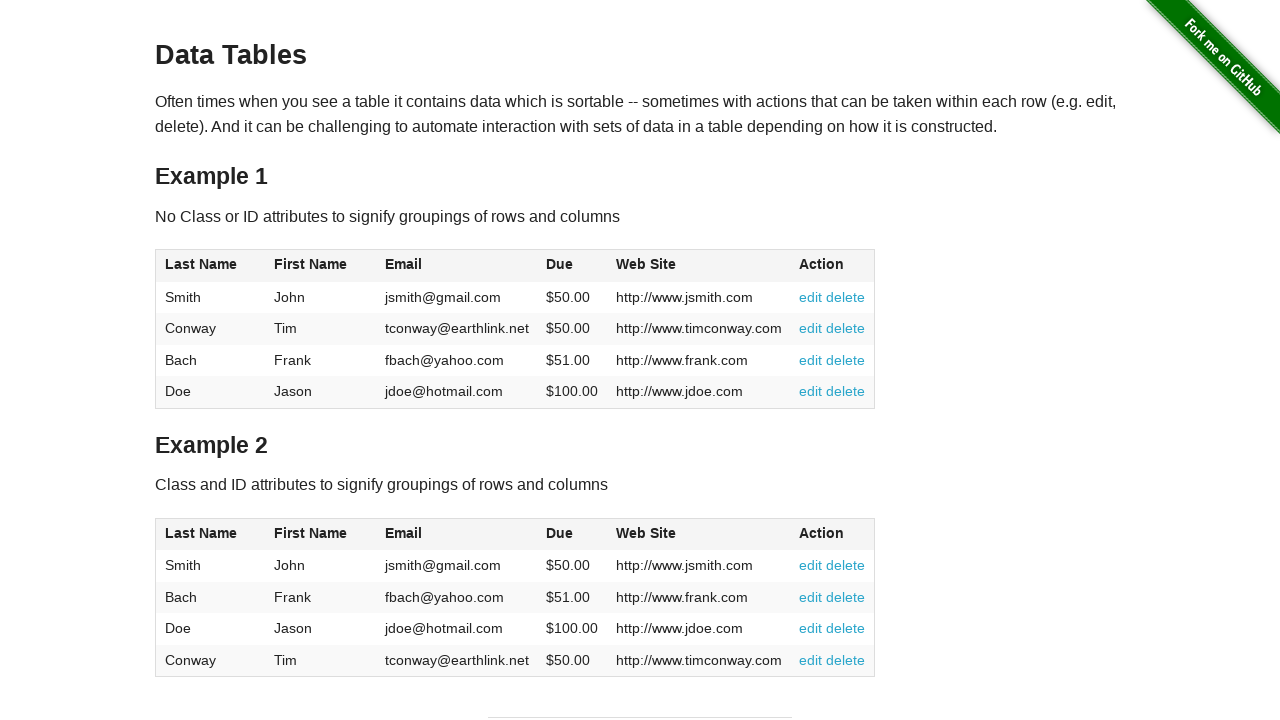